Tests drag and drop functionality on jQuery UI demo page by dragging an element from source to destination within an iframe

Starting URL: http://jqueryui.com/droppable/

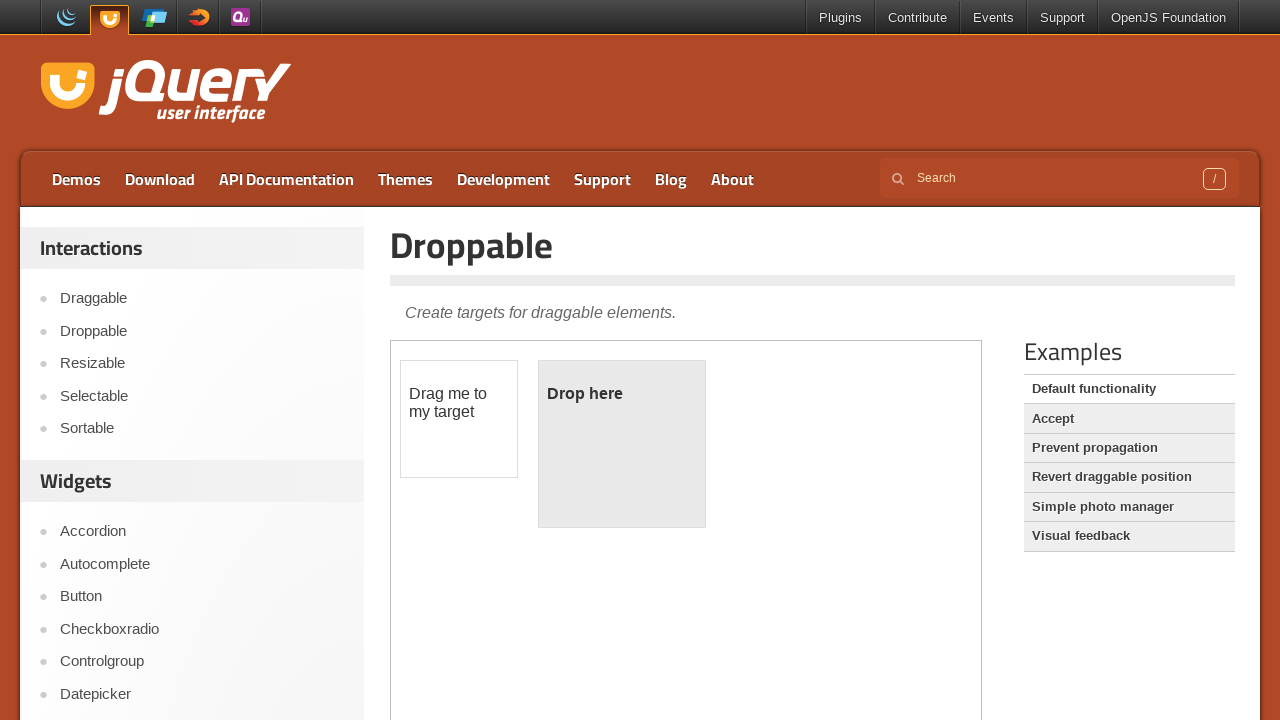

Navigated to jQuery UI droppable demo page
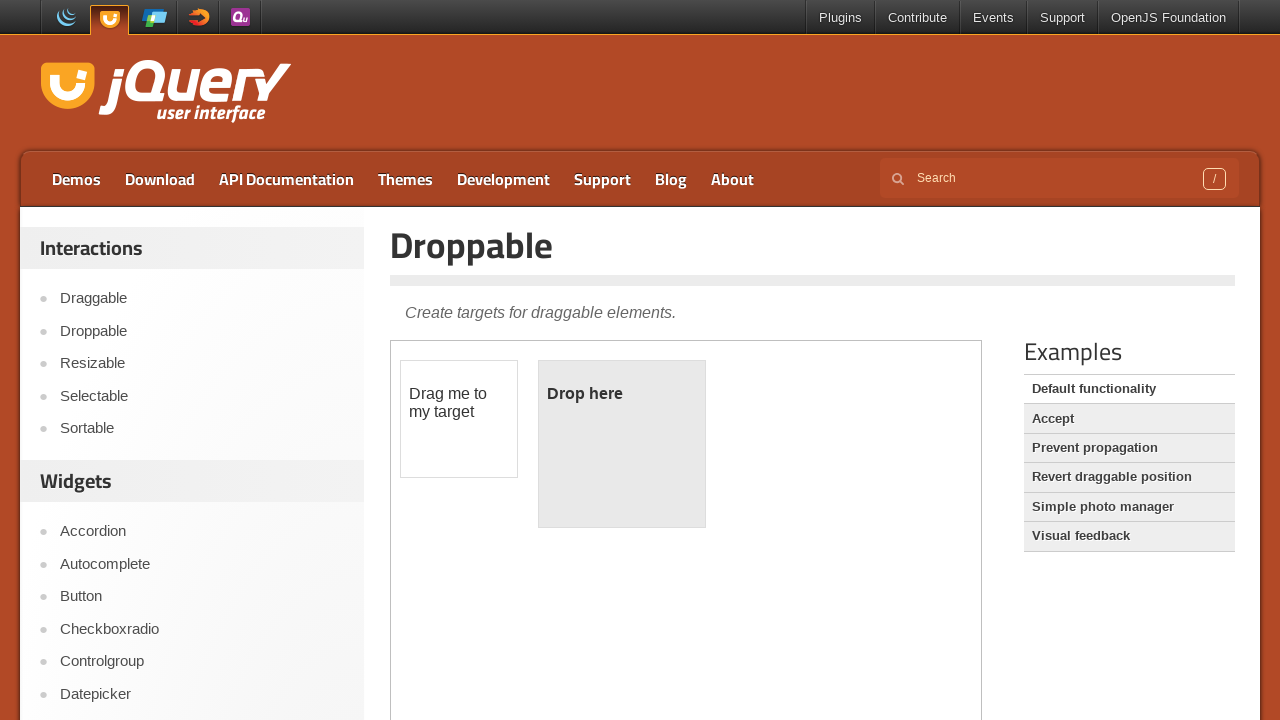

Located the demo iframe
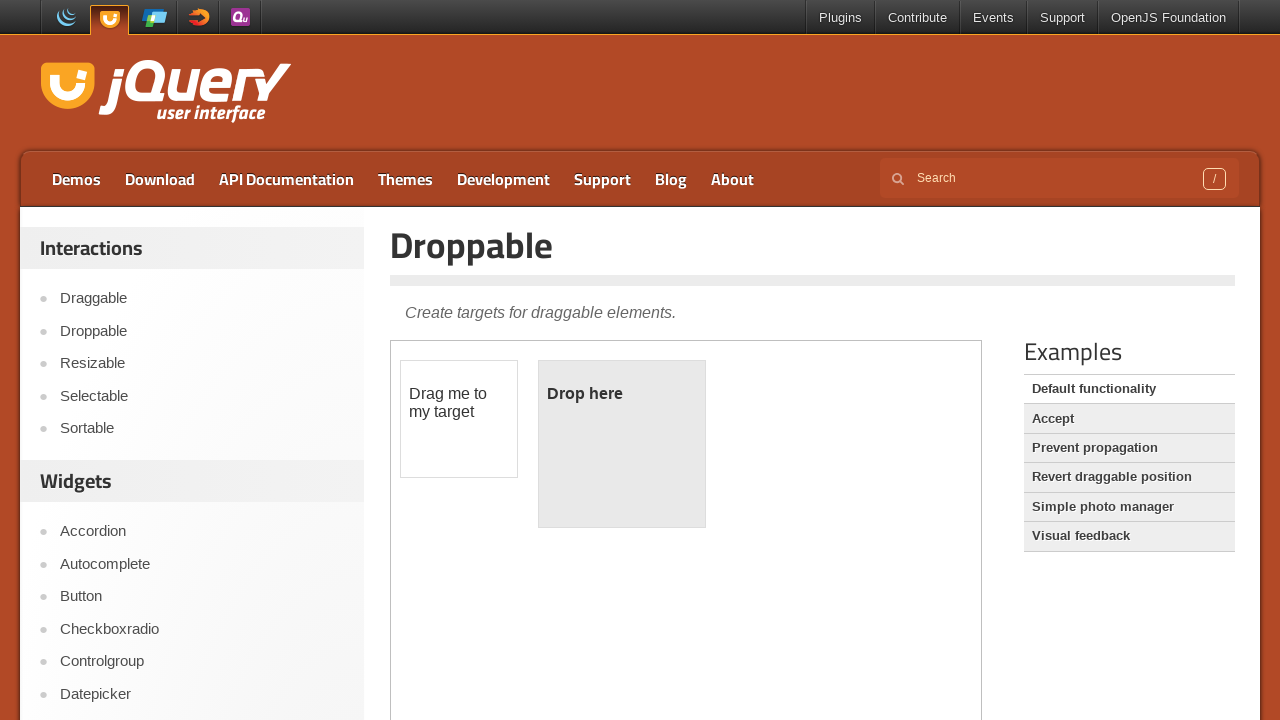

Located the draggable element within iframe
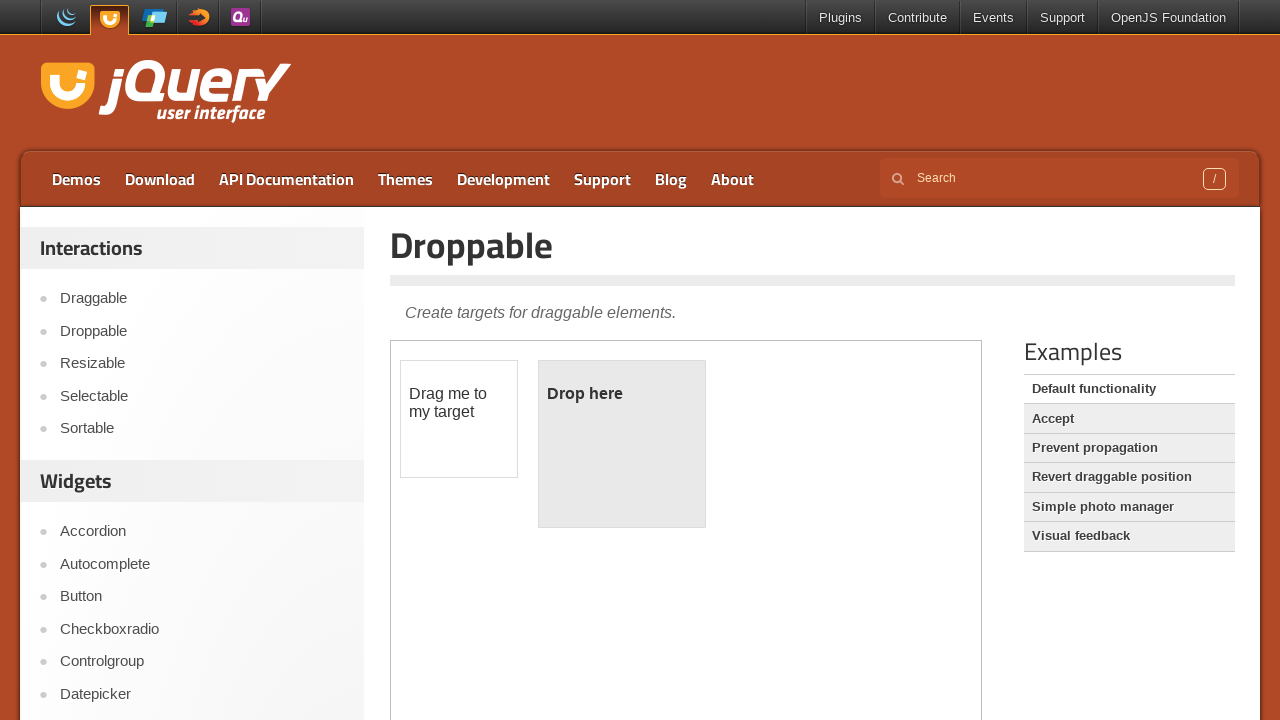

Located the droppable element within iframe
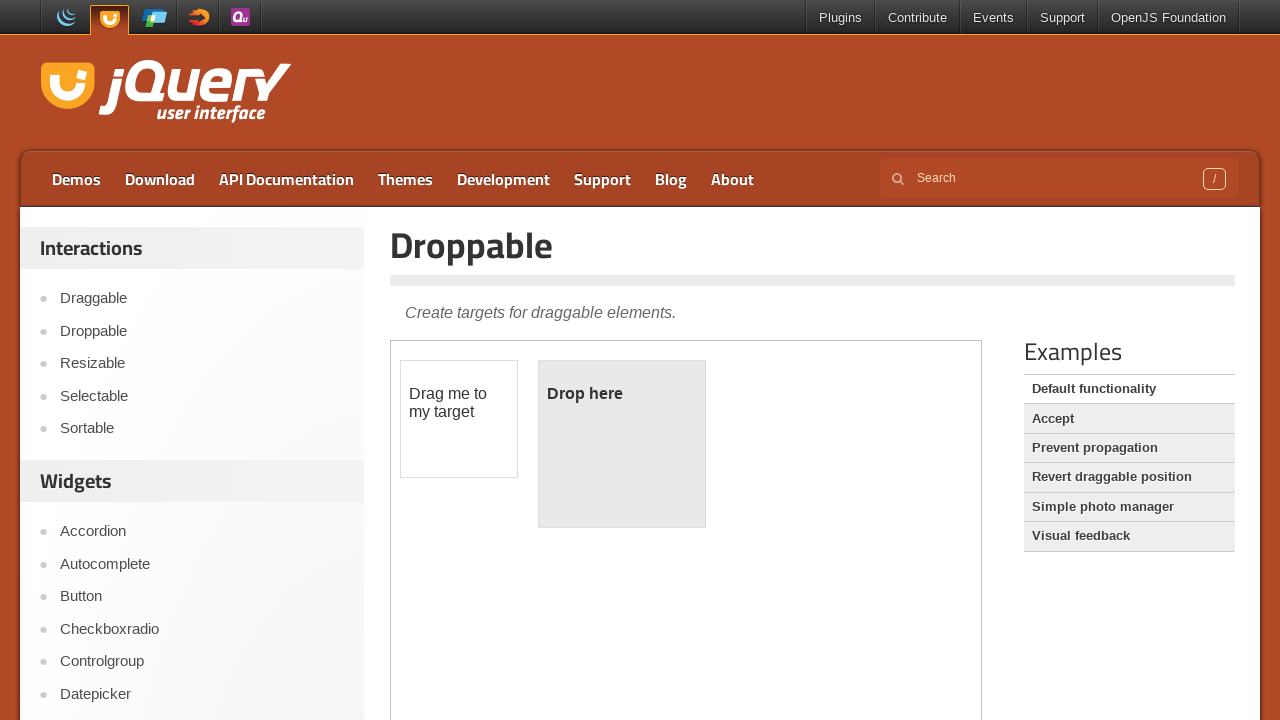

Dragged element from source to destination at (622, 444)
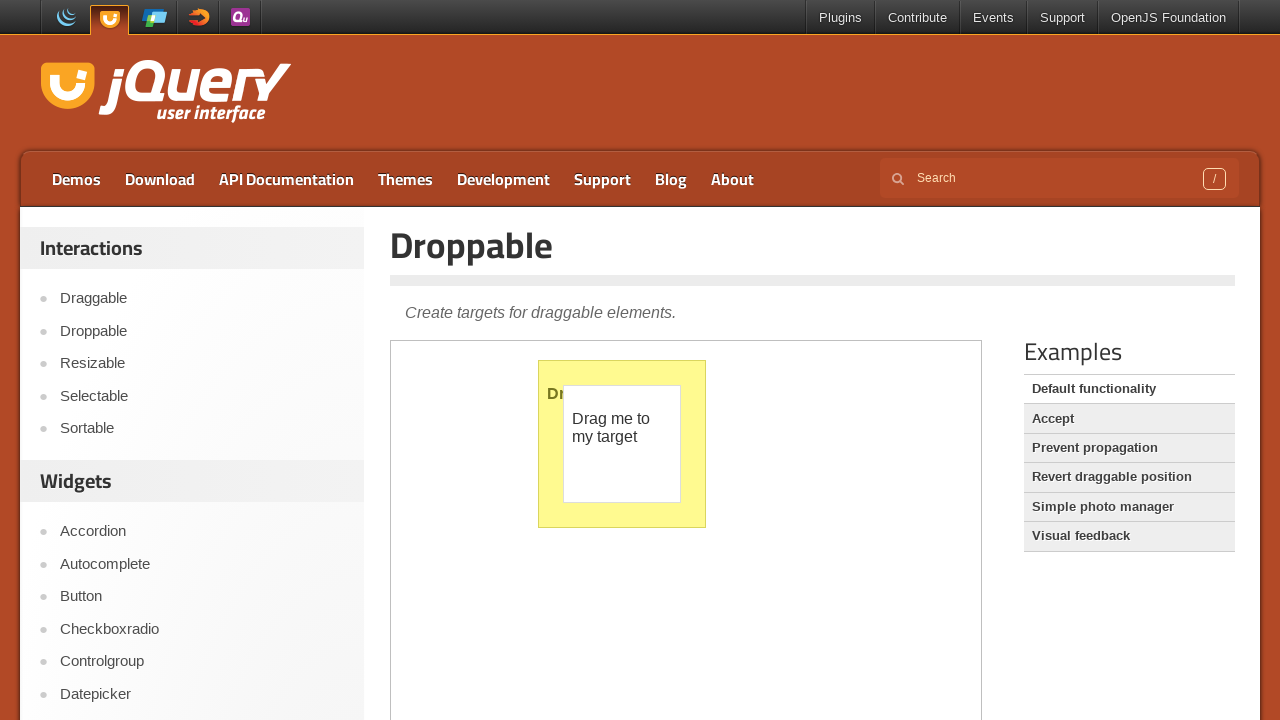

Retrieved dropped element text content
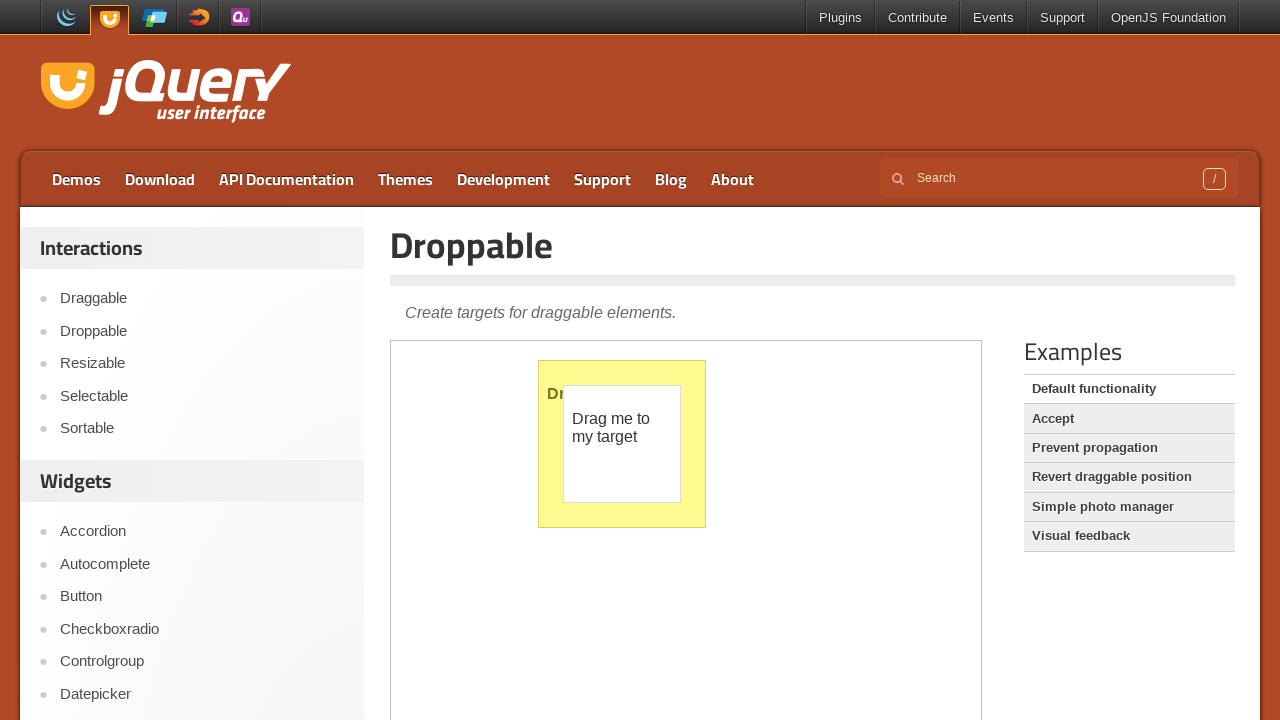

Verified drop was successful - text content is 'Dropped!'
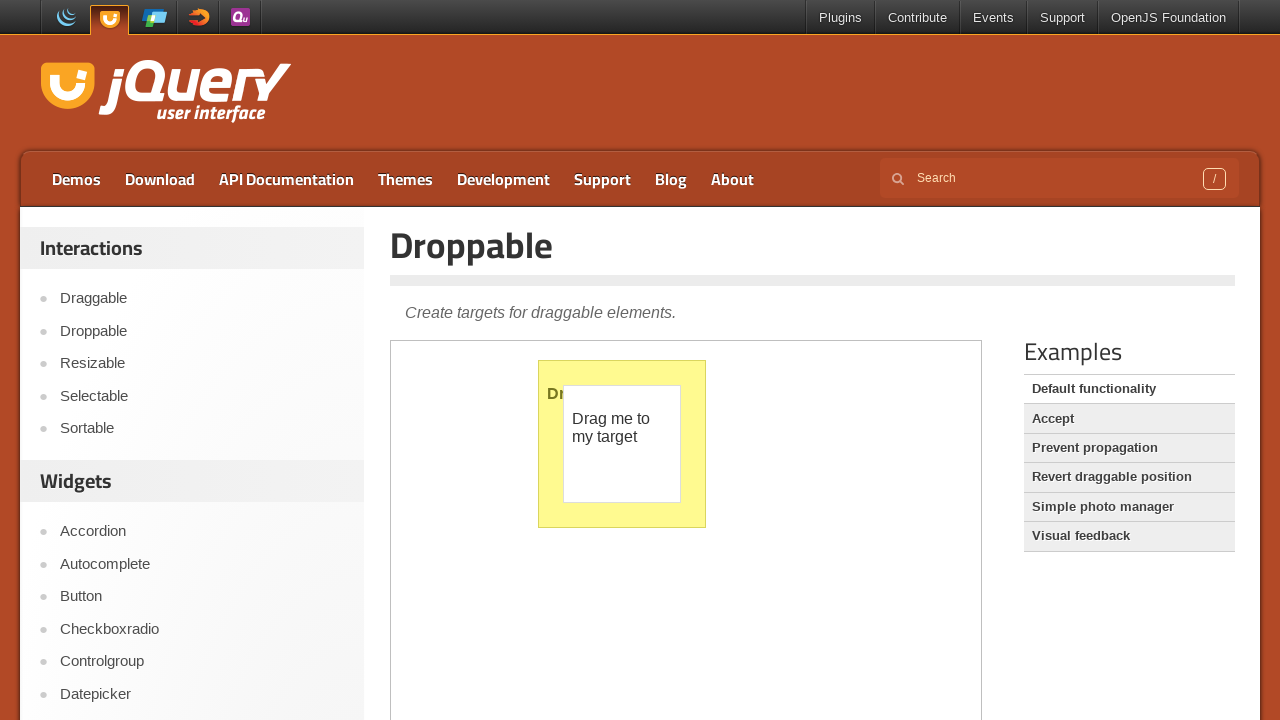

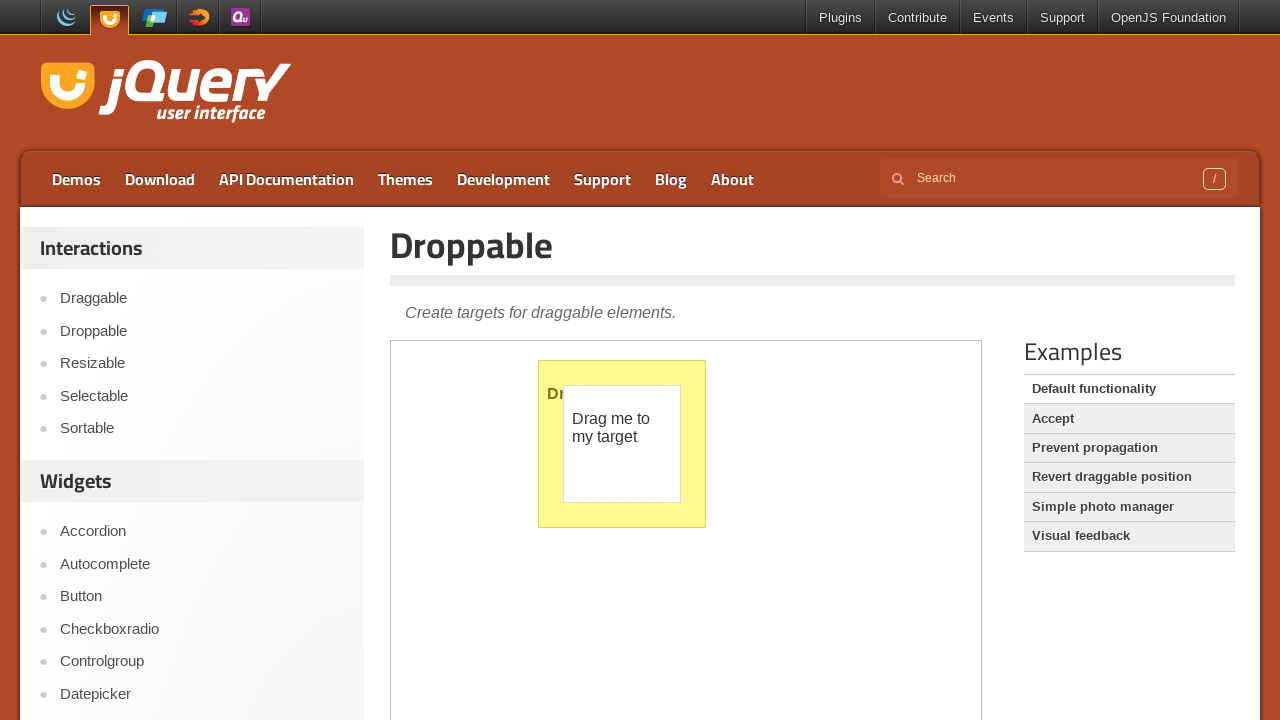